Tests navigation to an alerted page by clicking a button, accepting two JavaScript alerts, and verifying the final page URL

Starting URL: https://kristinek.github.io/site/examples/alerts_popups

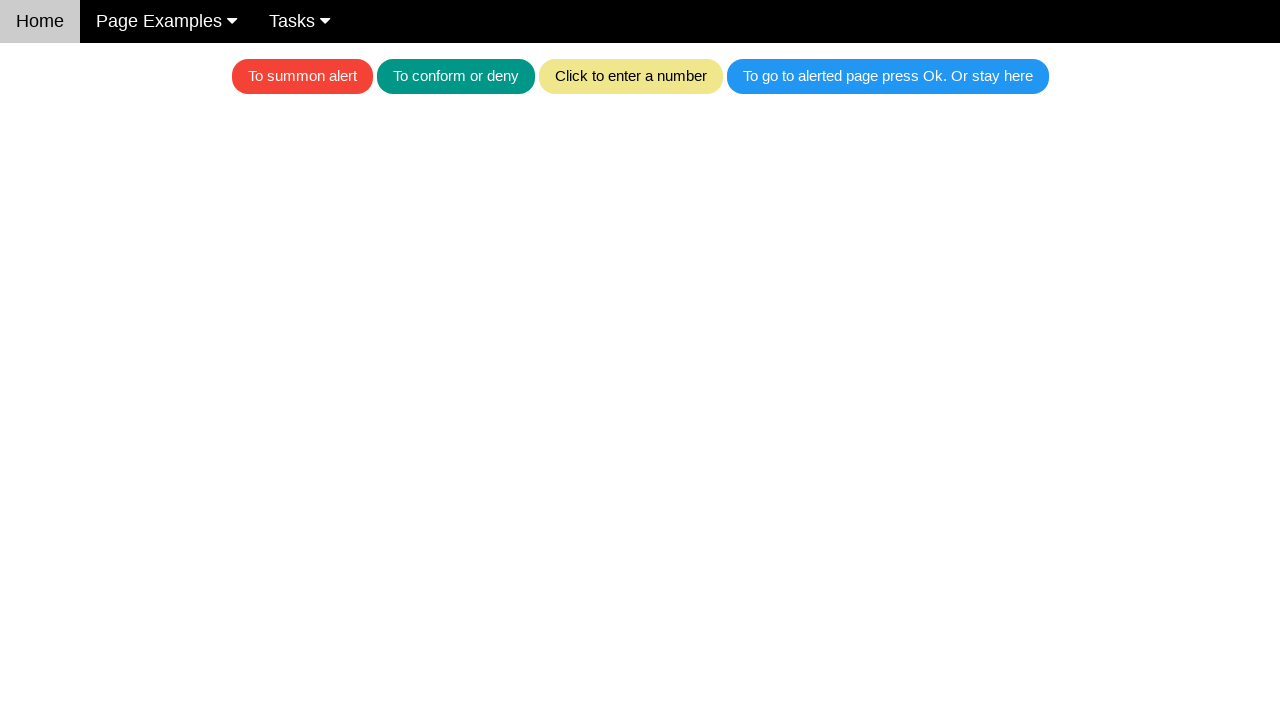

Clicked button to trigger alert at (888, 76) on .w3-blue
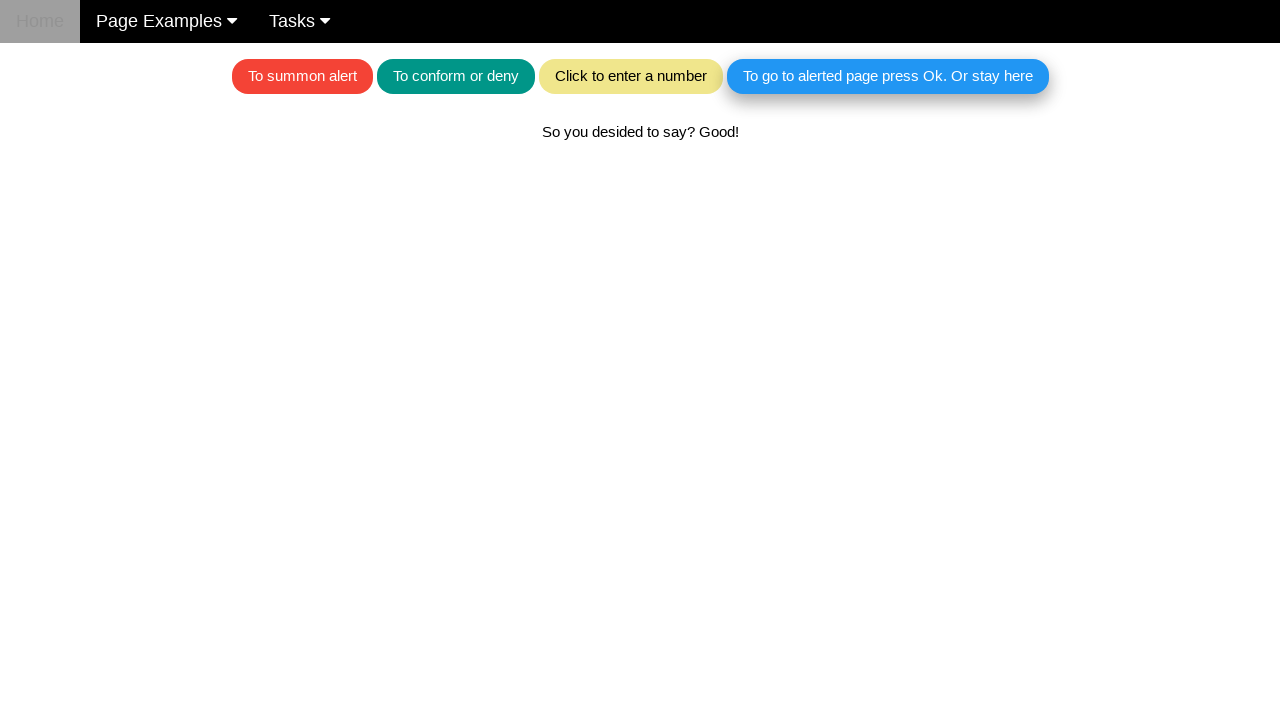

Set up dialog handler to accept first alert
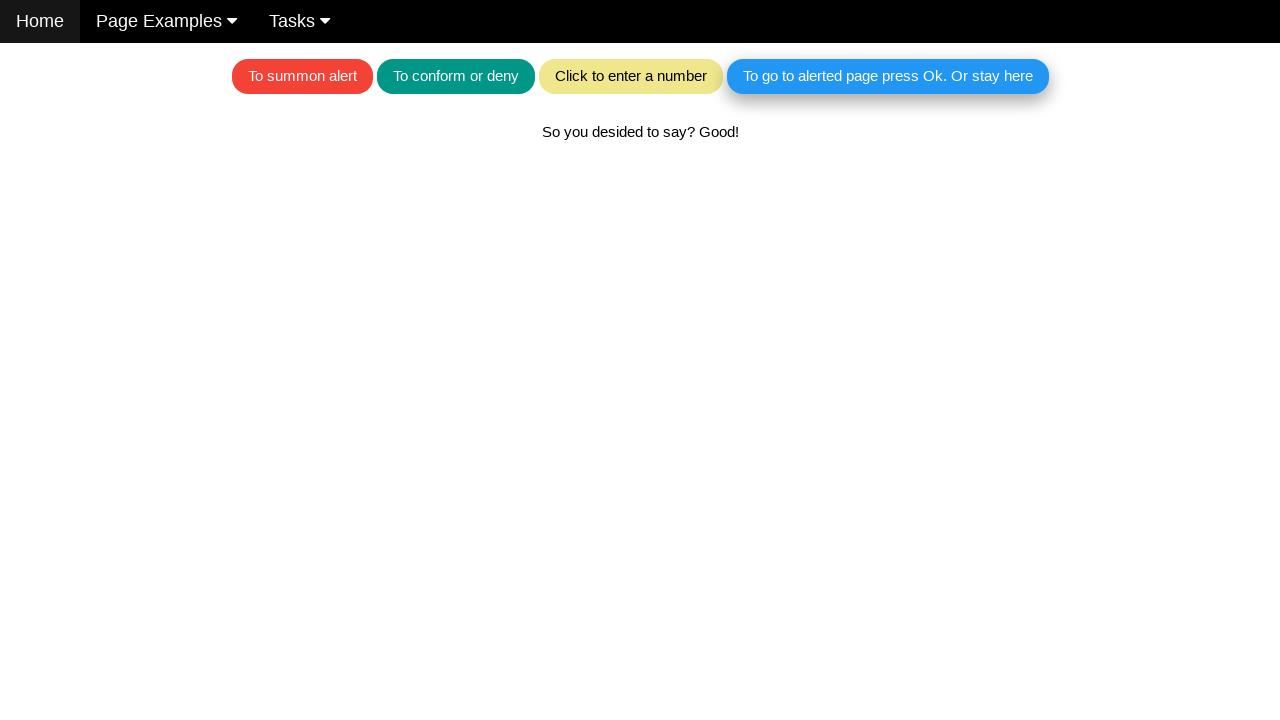

Clicked button that triggers first alert at (888, 76) on .w3-blue
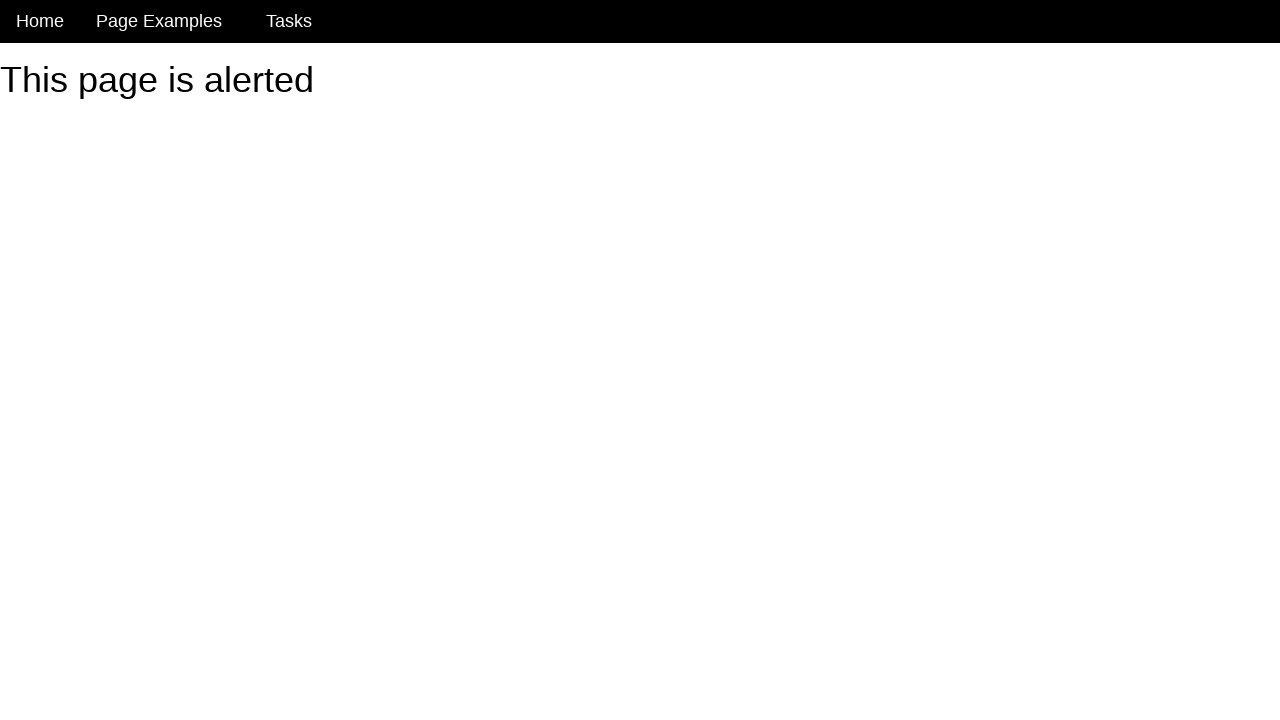

Waited for page to process first alert
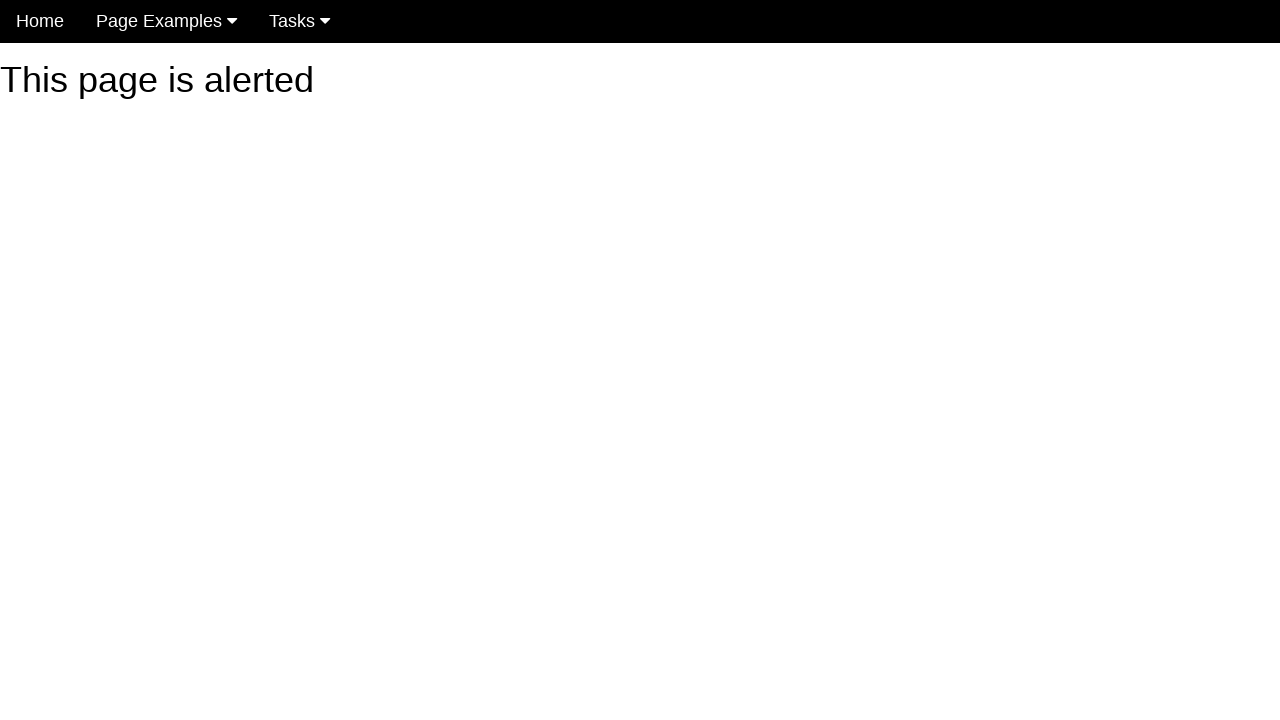

Set up dialog handler for second alert with message verification
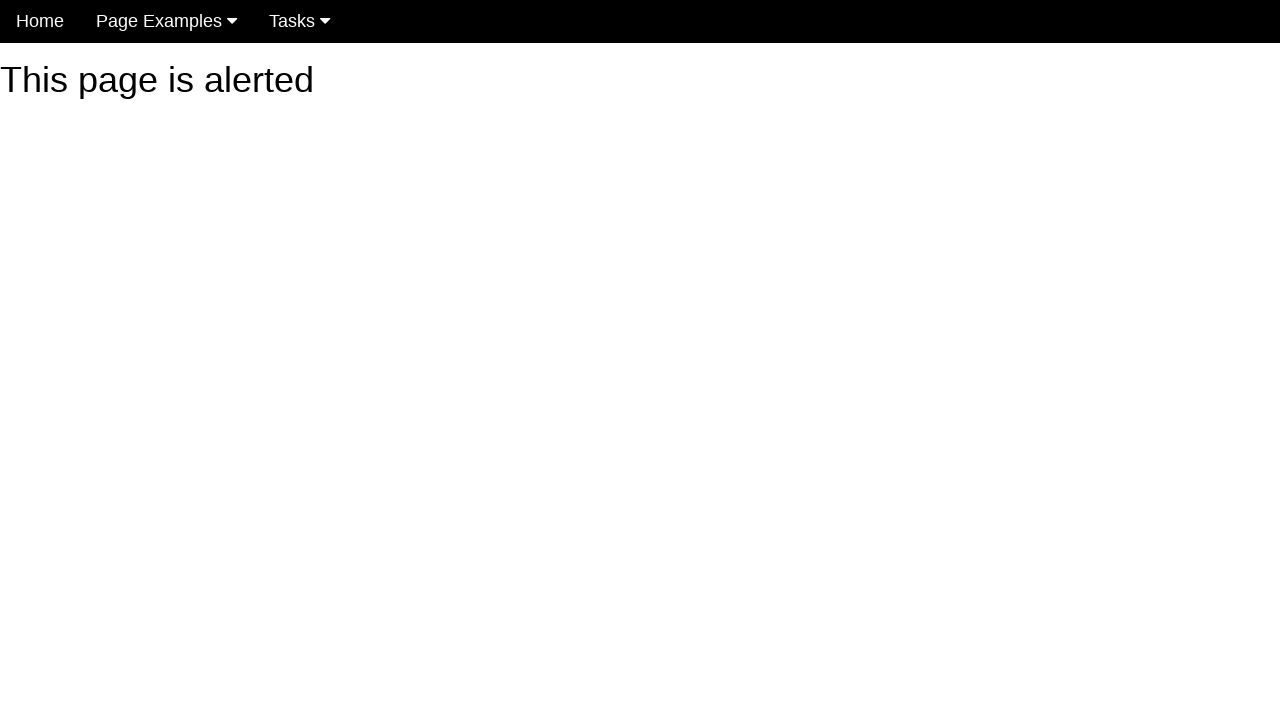

Waited for second alert to appear
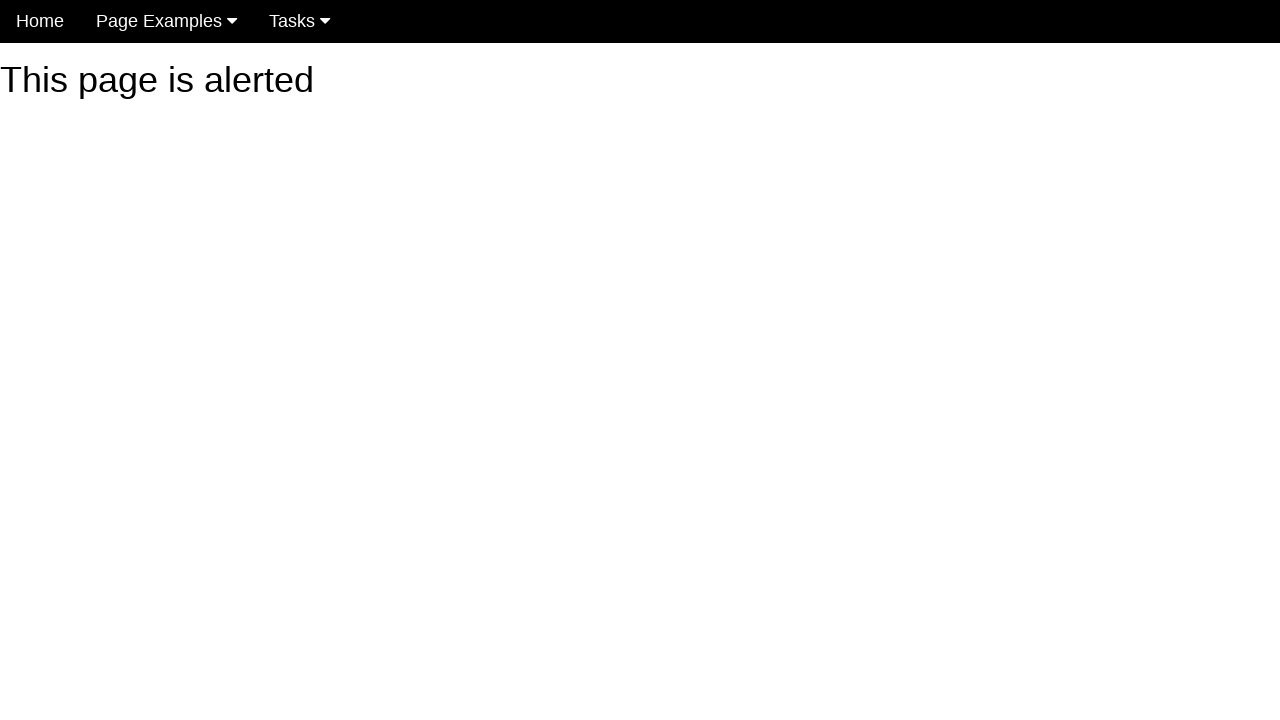

Verified navigation to alerted page with correct URL
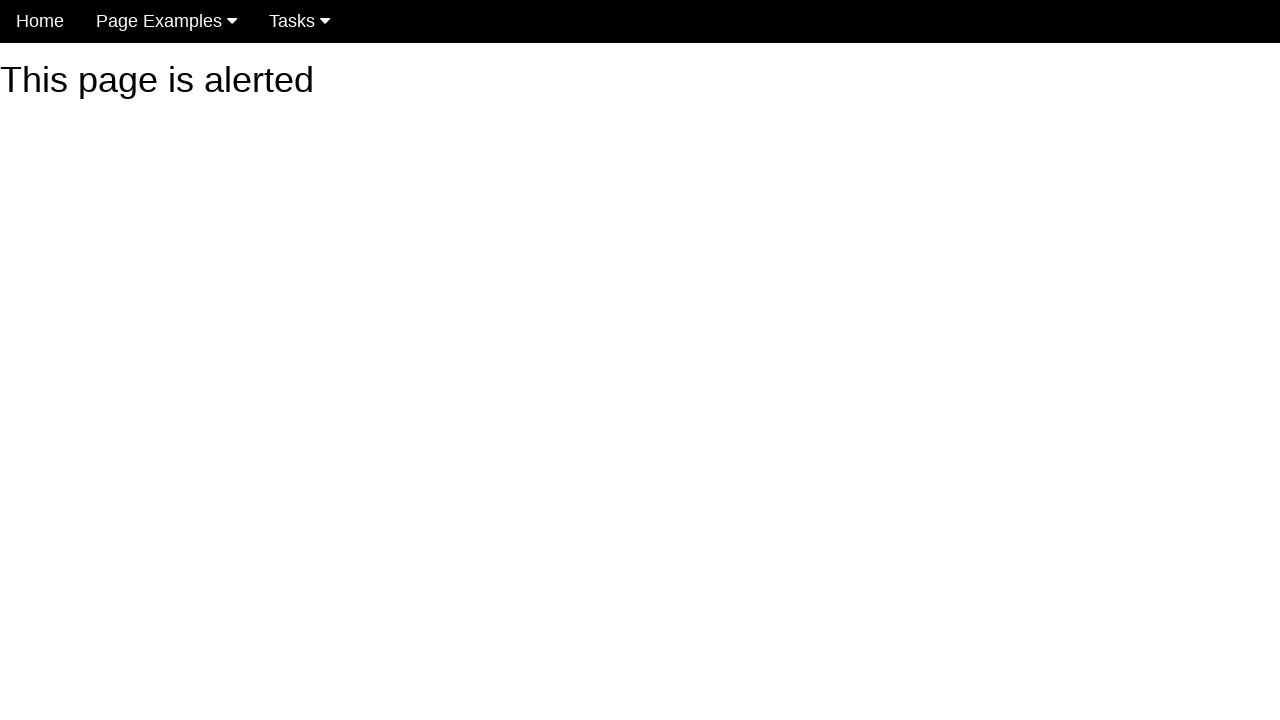

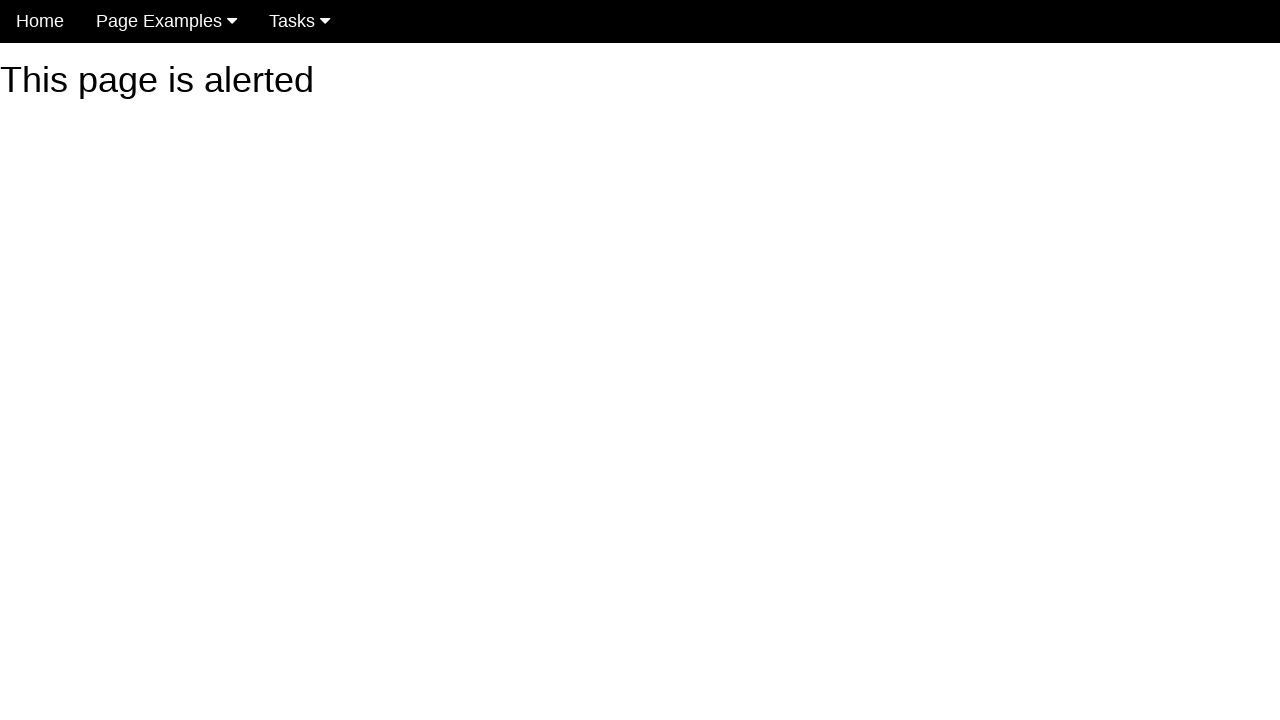